Tests the product category filter functionality by clicking on a category (Phones) and verifying that products are displayed.

Starting URL: https://www.demoblaze.com

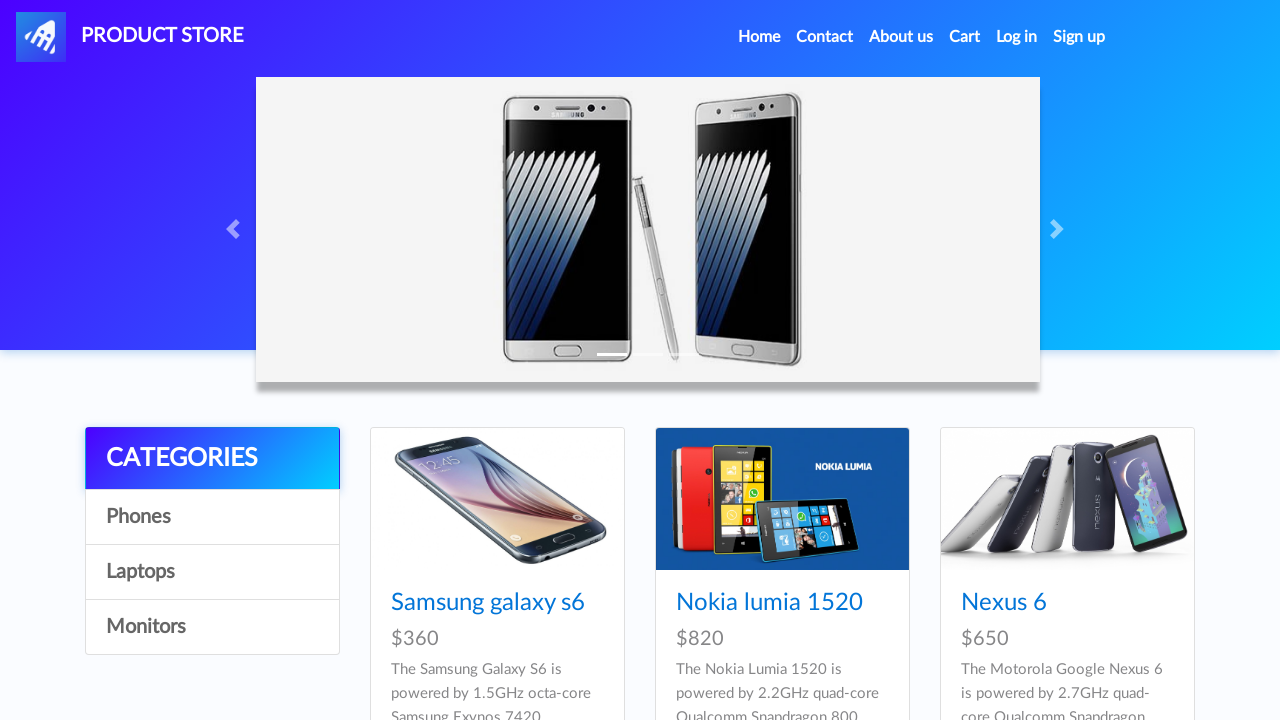

Navbar loaded and clickable
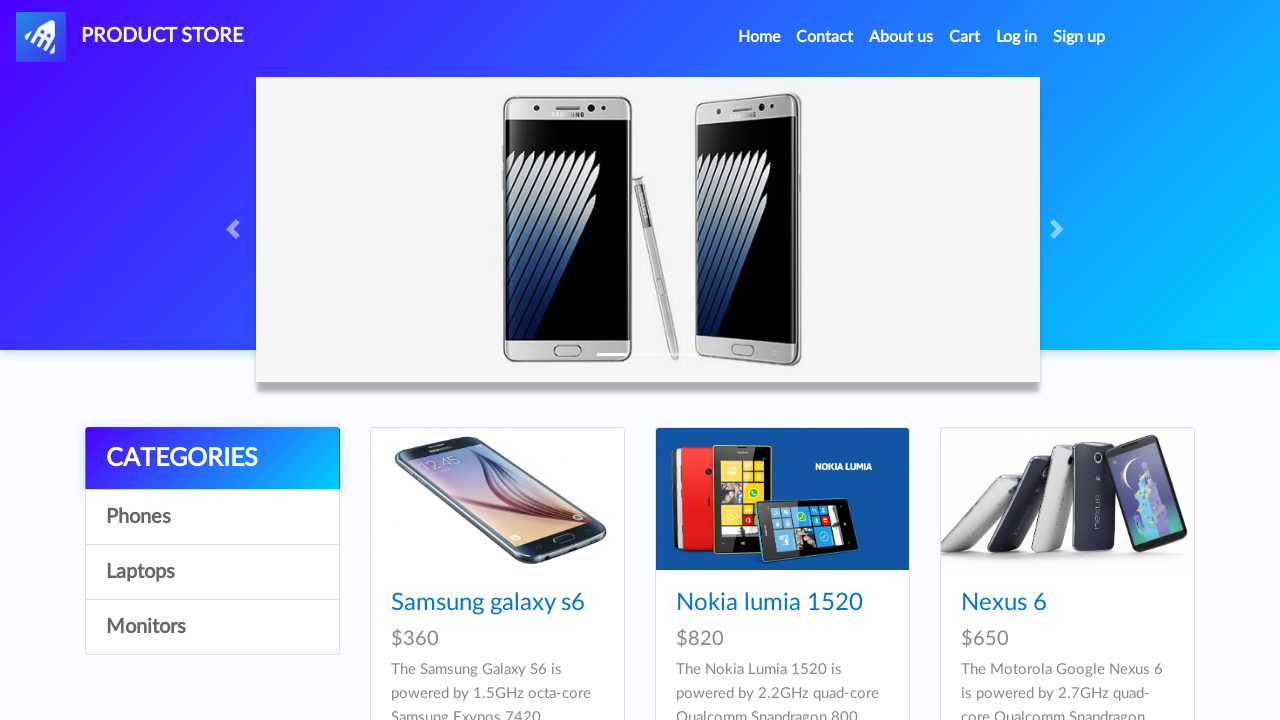

Clicked on Phones category filter at (212, 517) on xpath=//*[contains(@onclick,'phone')]
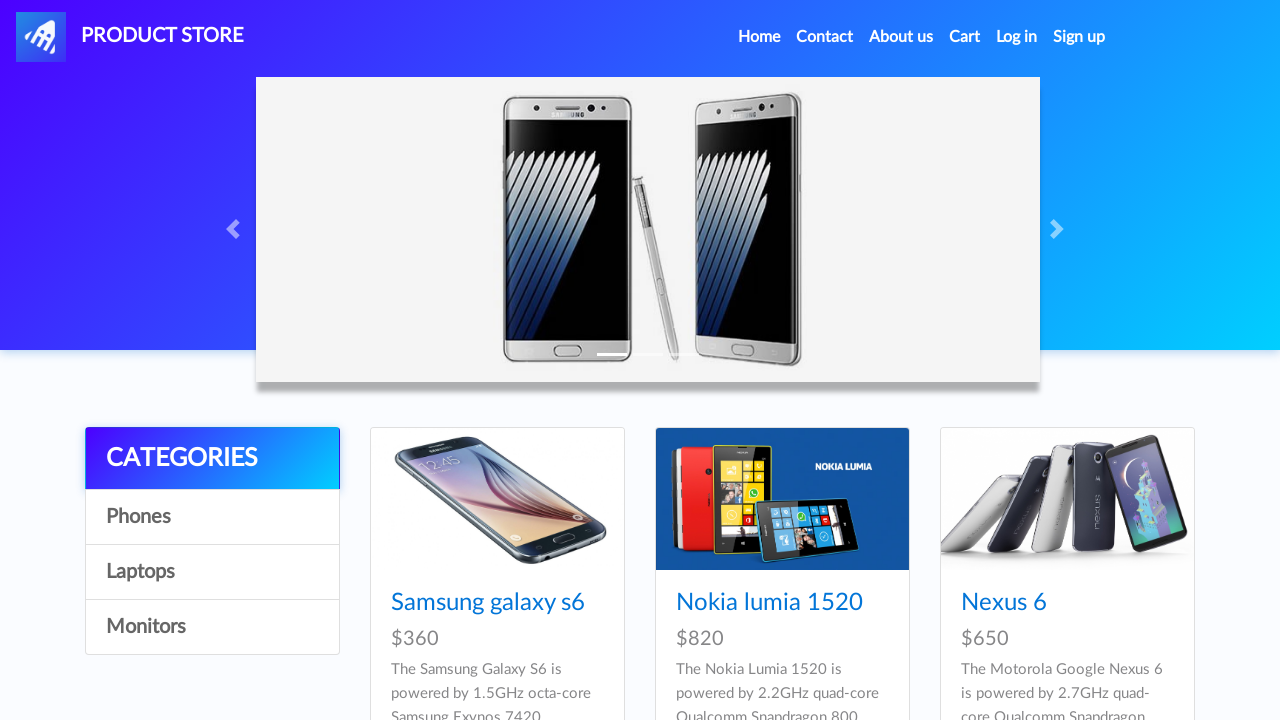

Waited 2 seconds for products to load
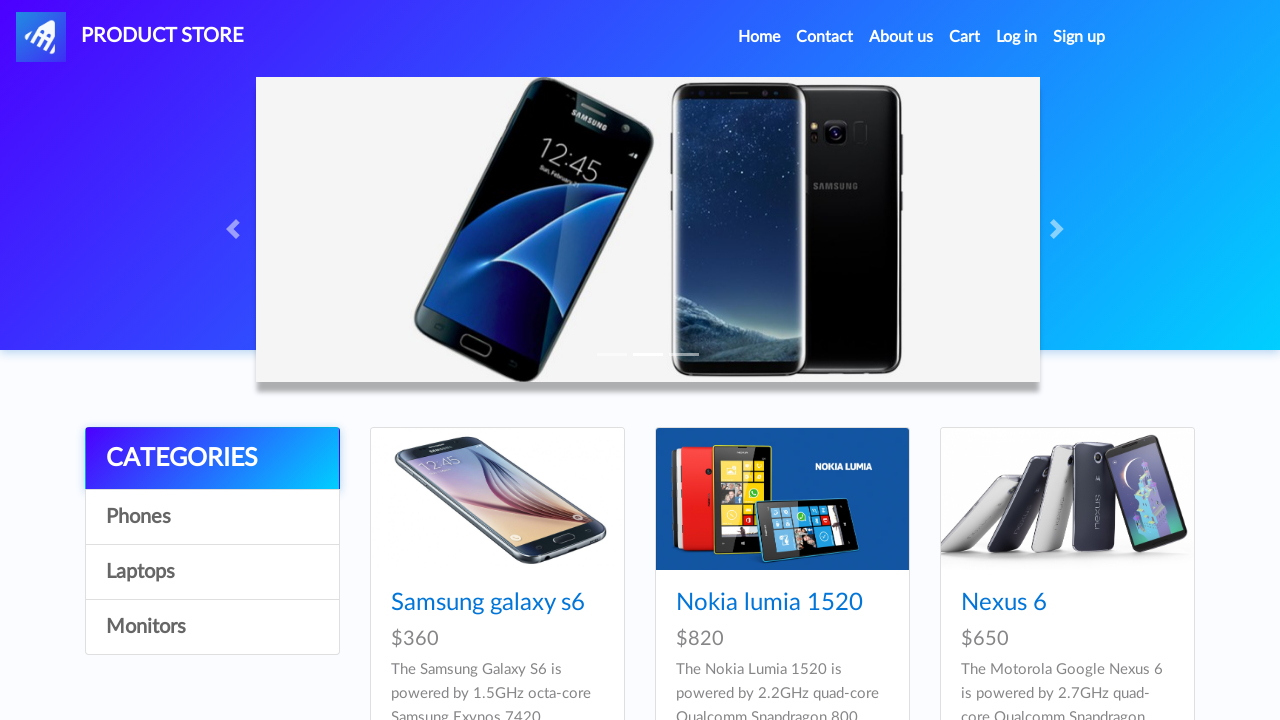

Products displayed in grid layout
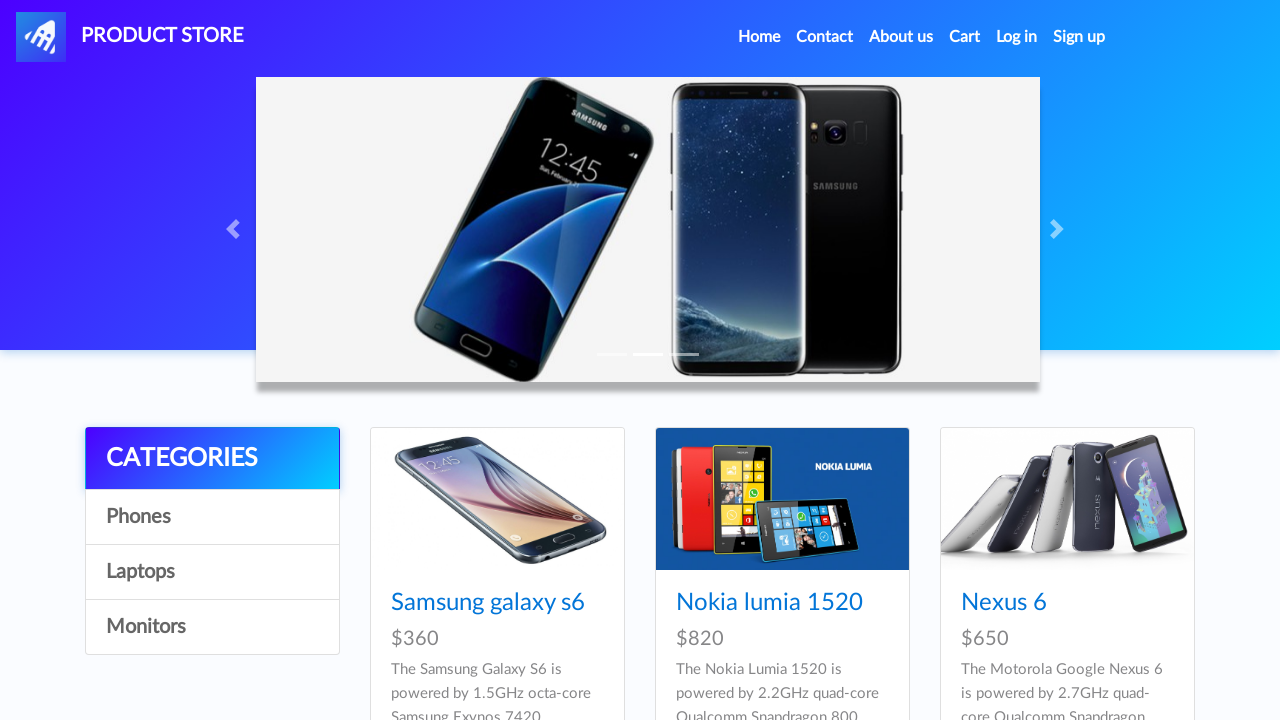

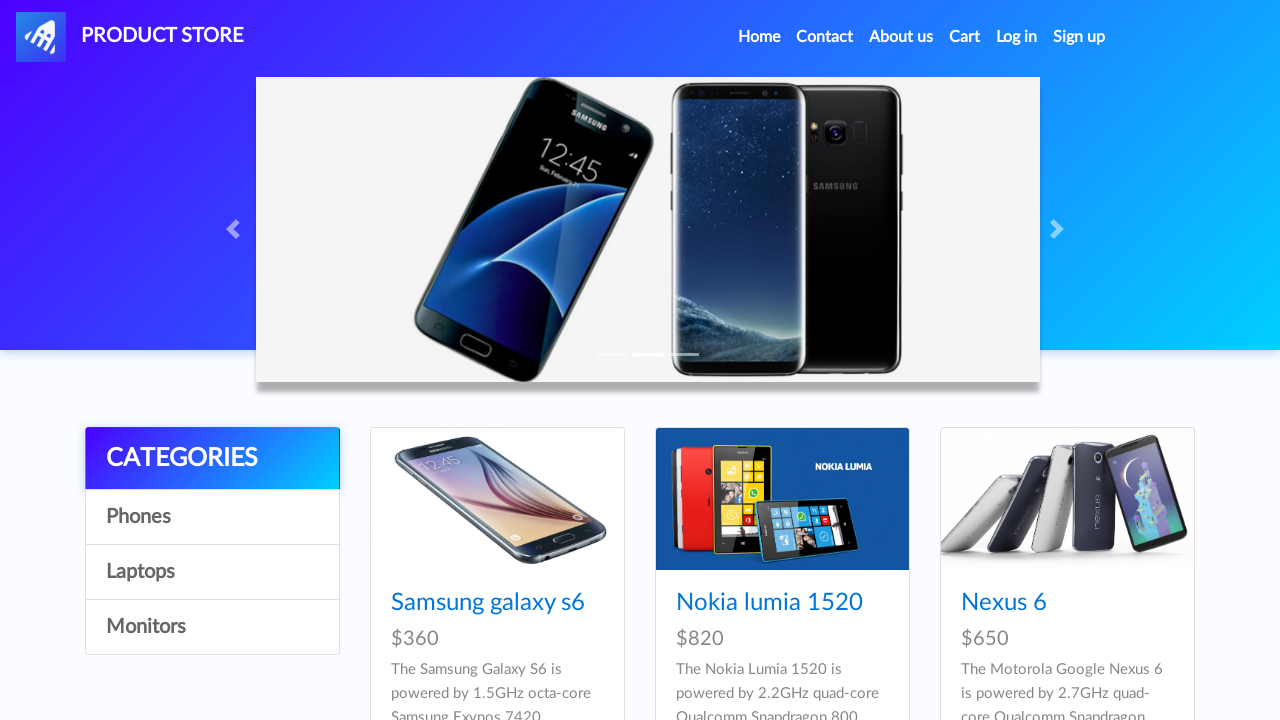